Tests that the homepage loads and displays stat cards with valid data

Starting URL: https://divscout.app

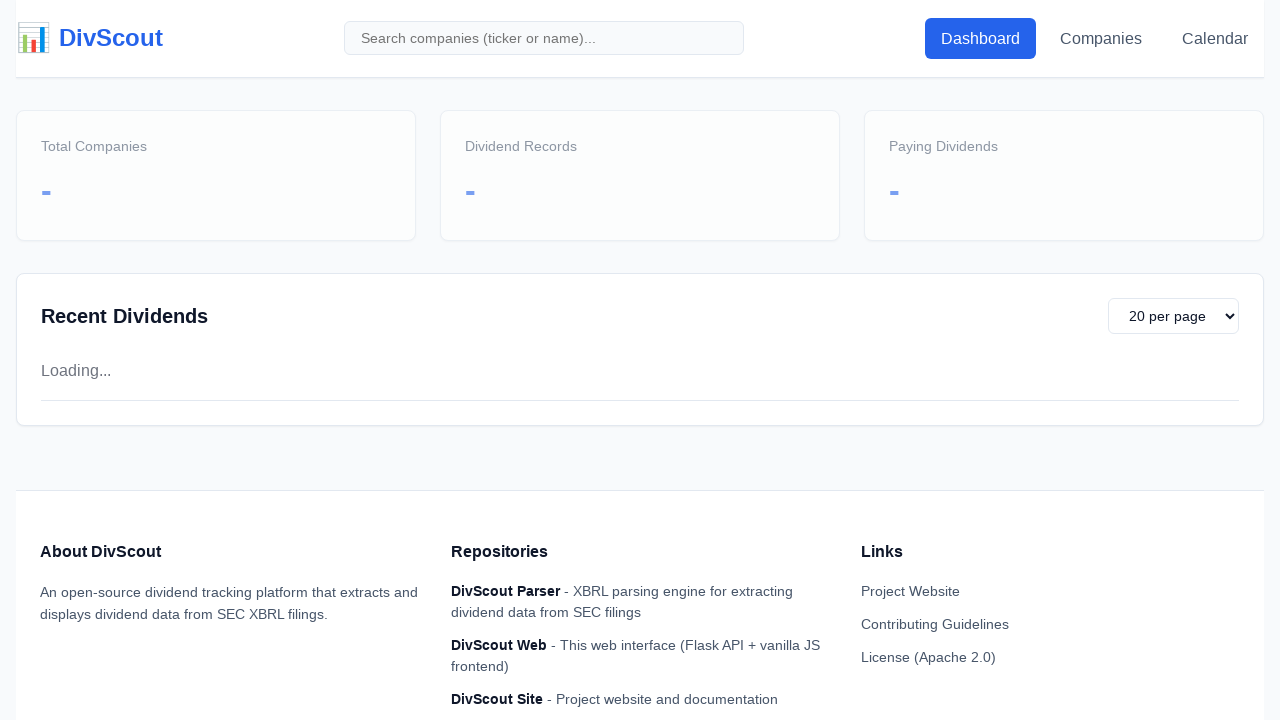

Waited for stat cards to finish loading
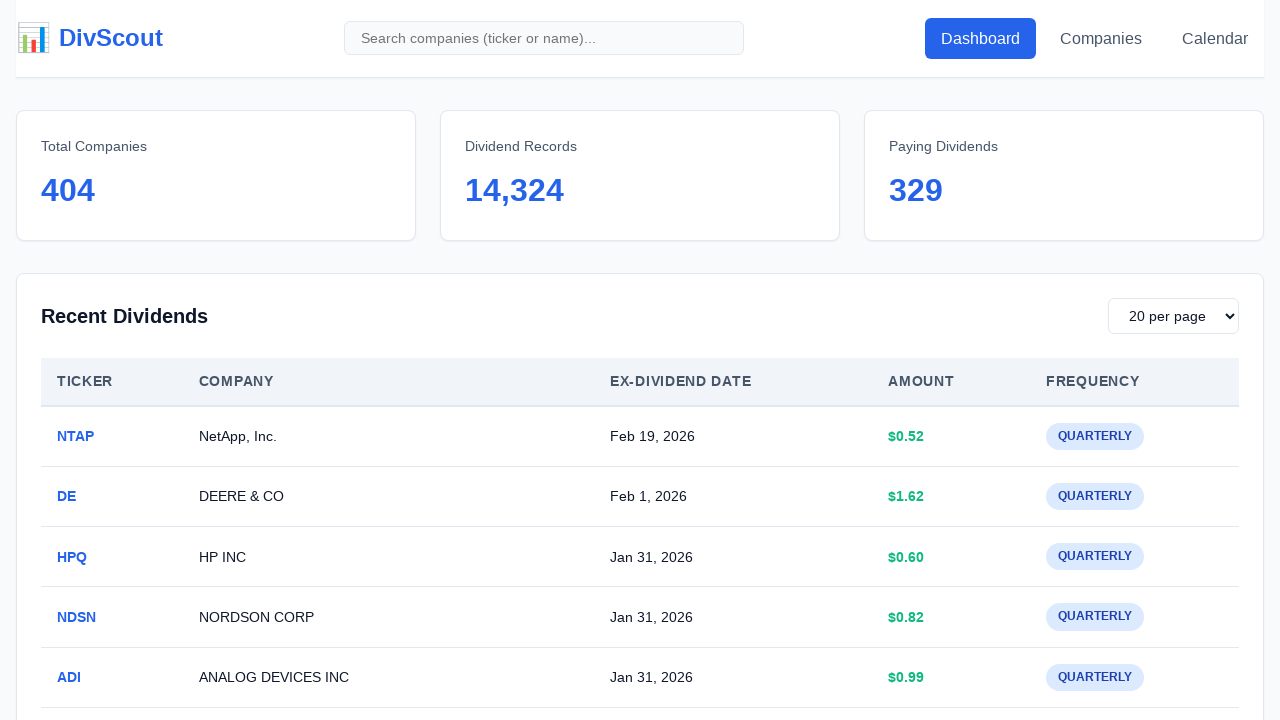

Retrieved all stat card elements
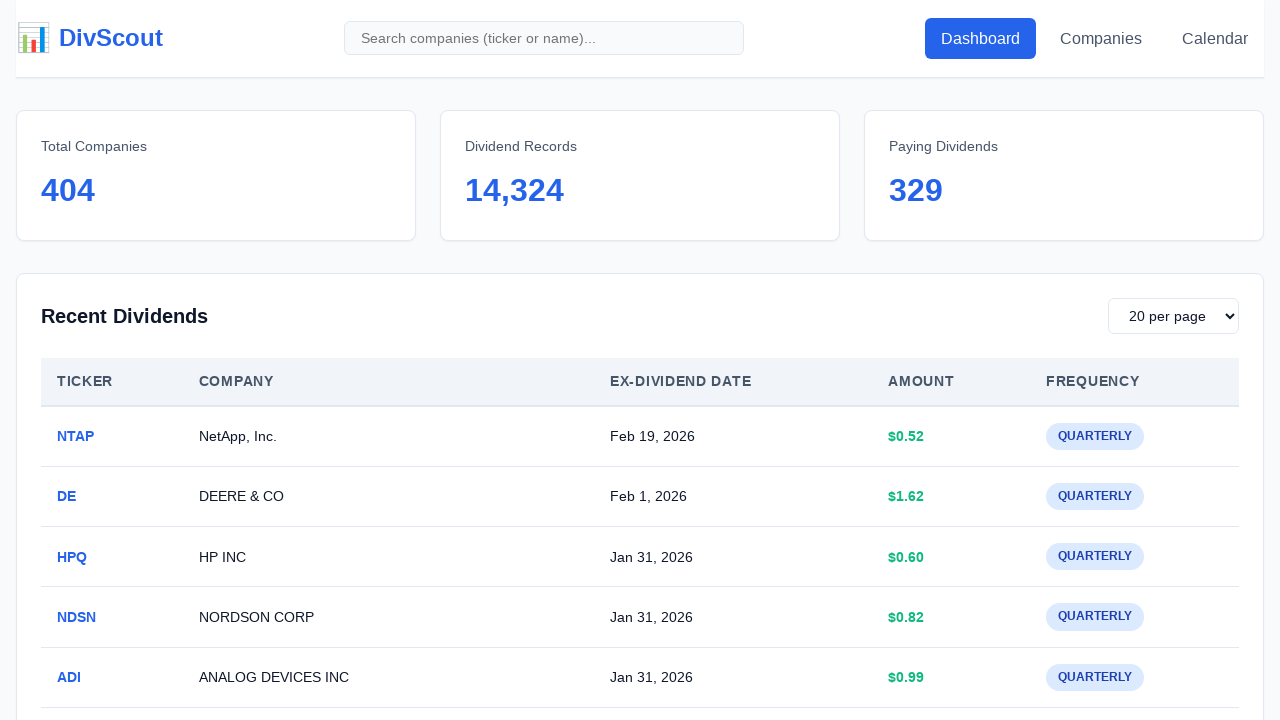

Verified that 3 stat cards are present on the homepage
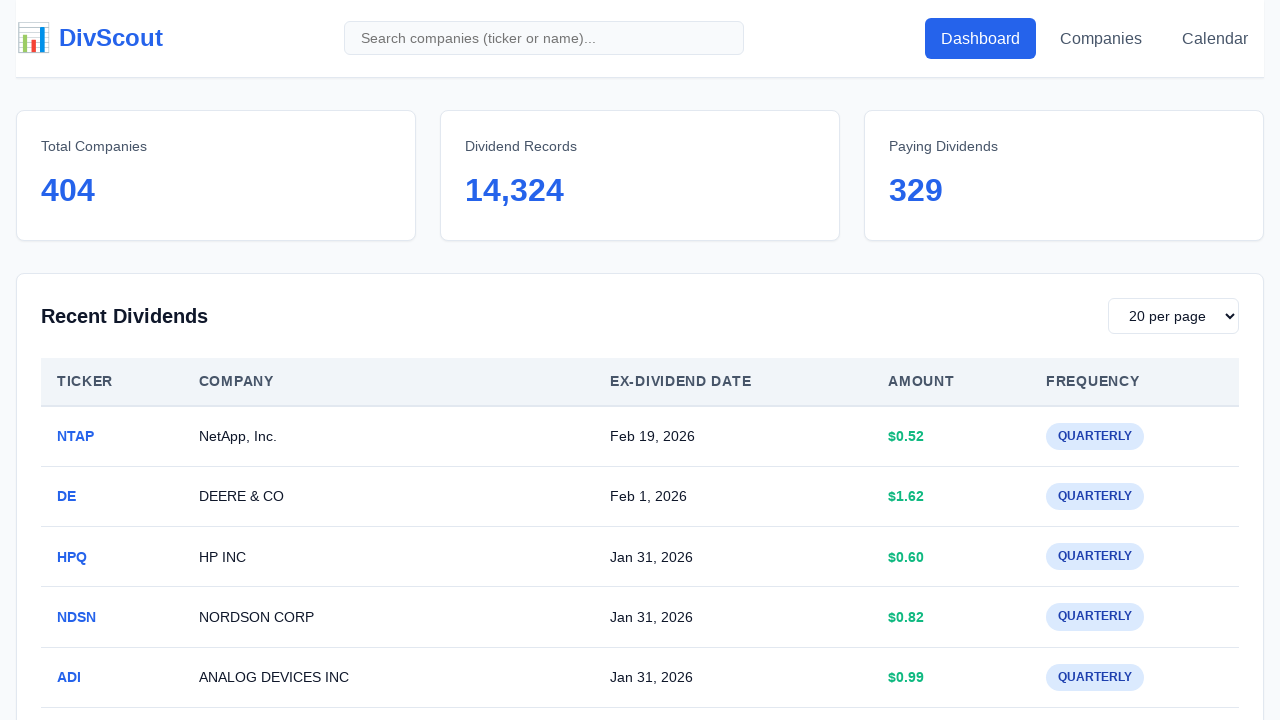

Retrieved the total companies stat value
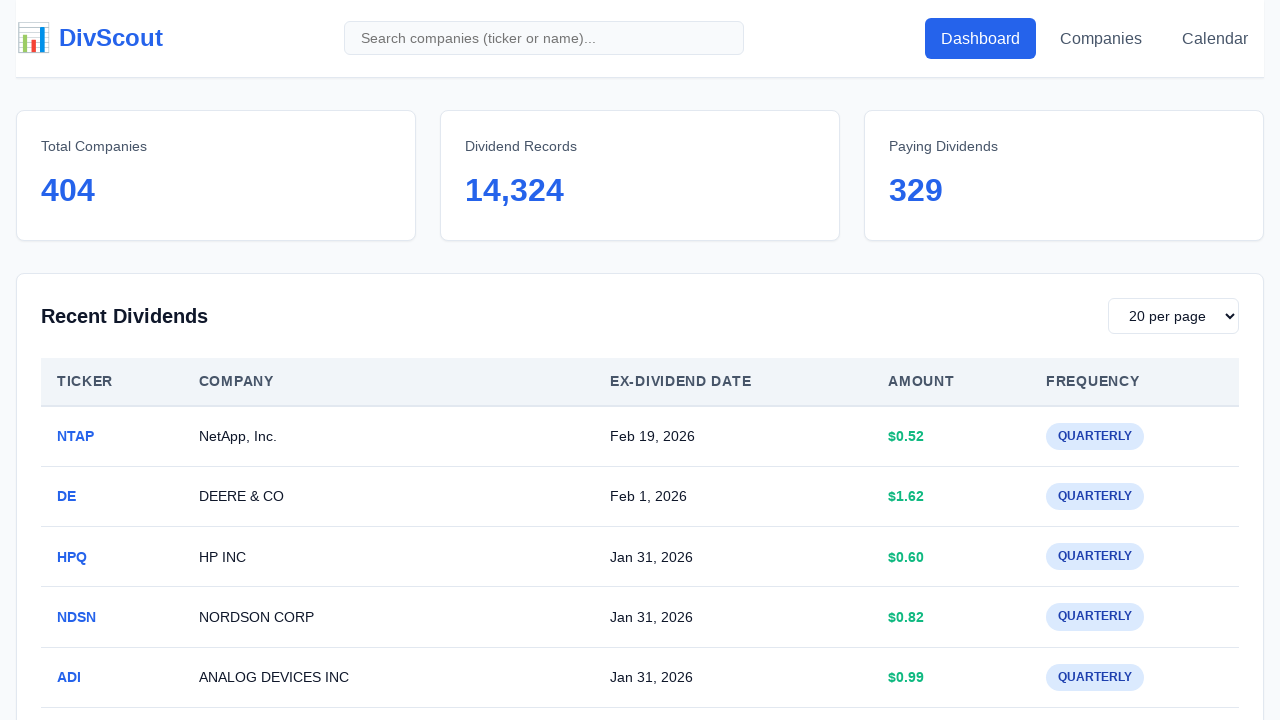

Verified that total companies stat displays a valid value (not a dash)
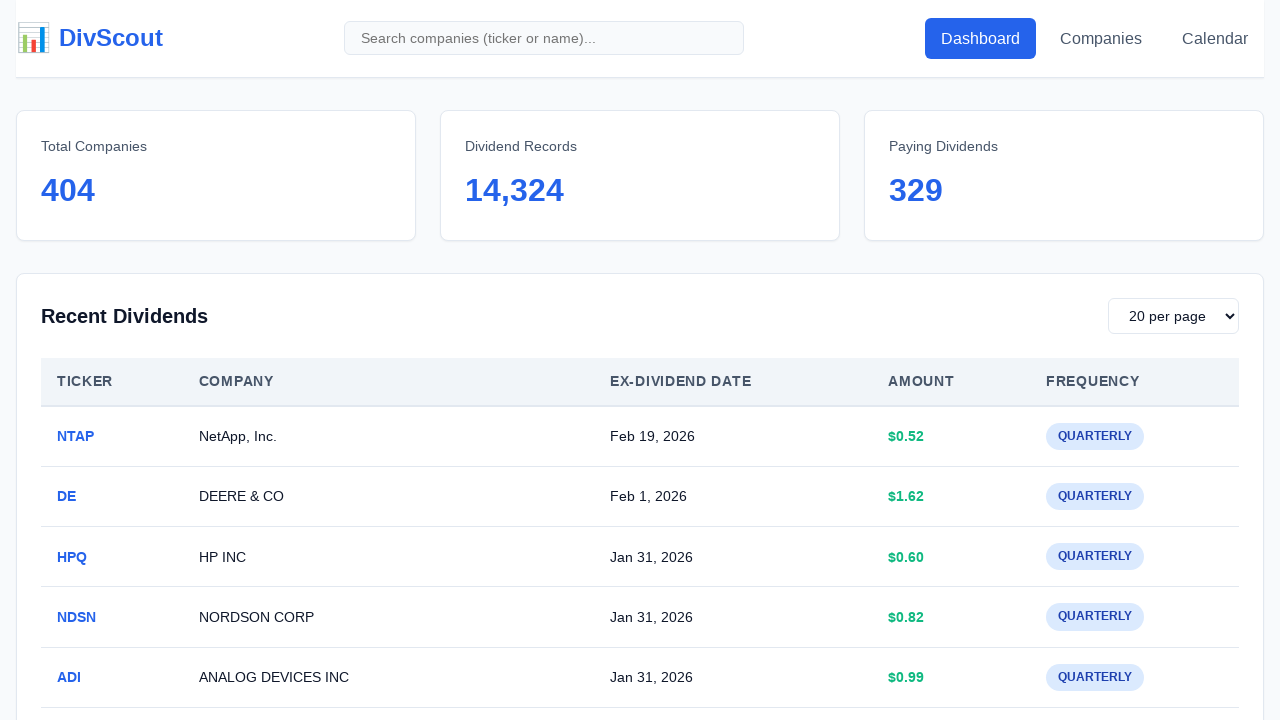

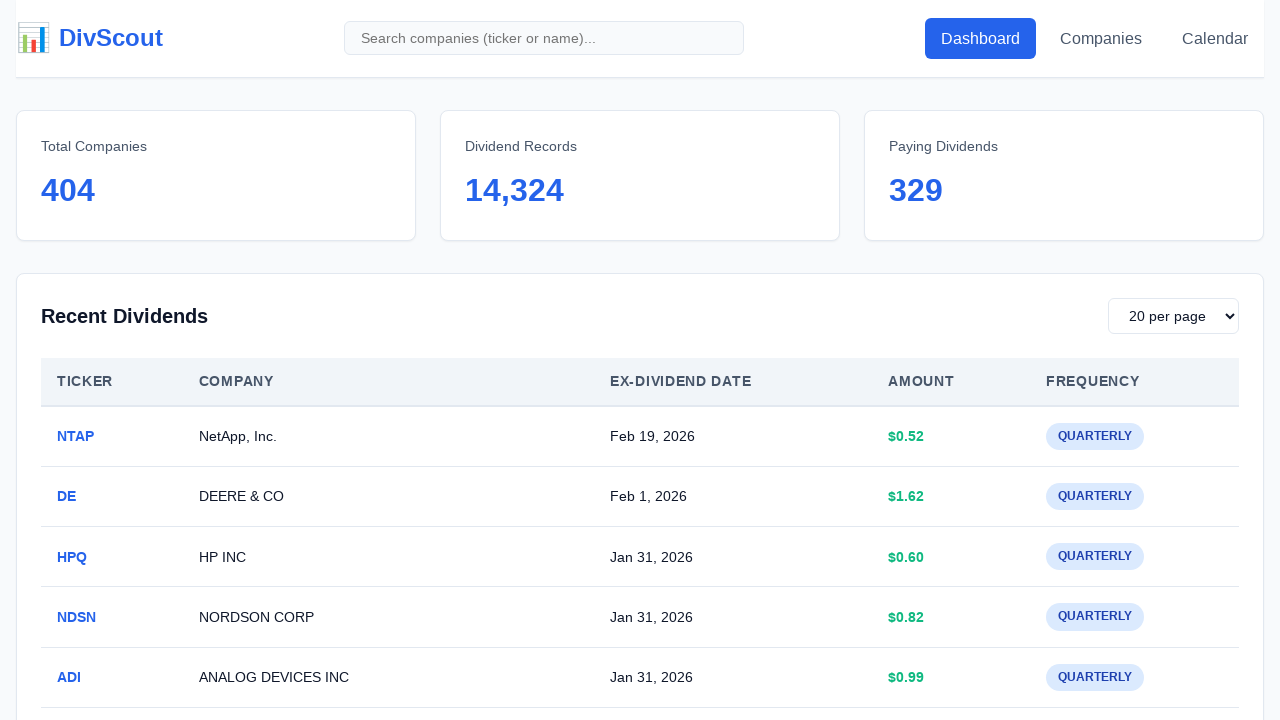